Tests an RPG character creation form by filling in a character name, clicking a button multiple times, uploading a file, typing in an adventure section, and dragging a slider to complete level-up actions.

Starting URL: https://test-rpg.vercel.app/play

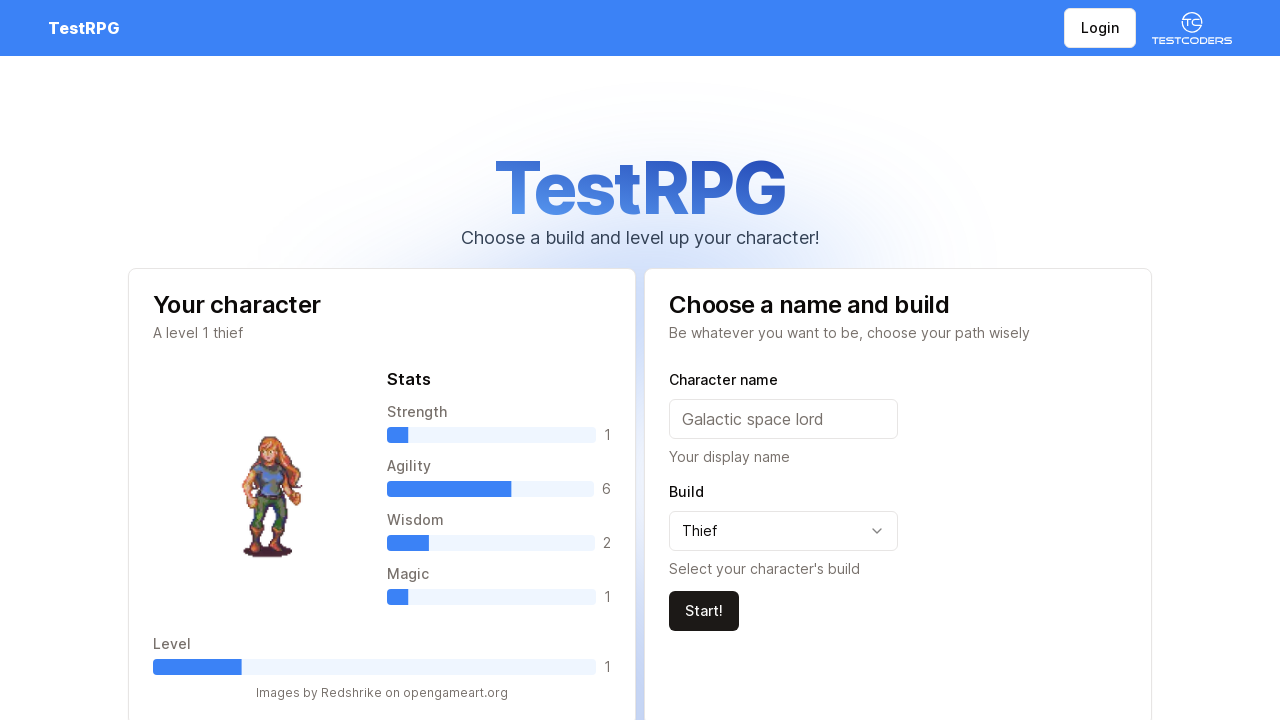

Navigated to RPG character creation form
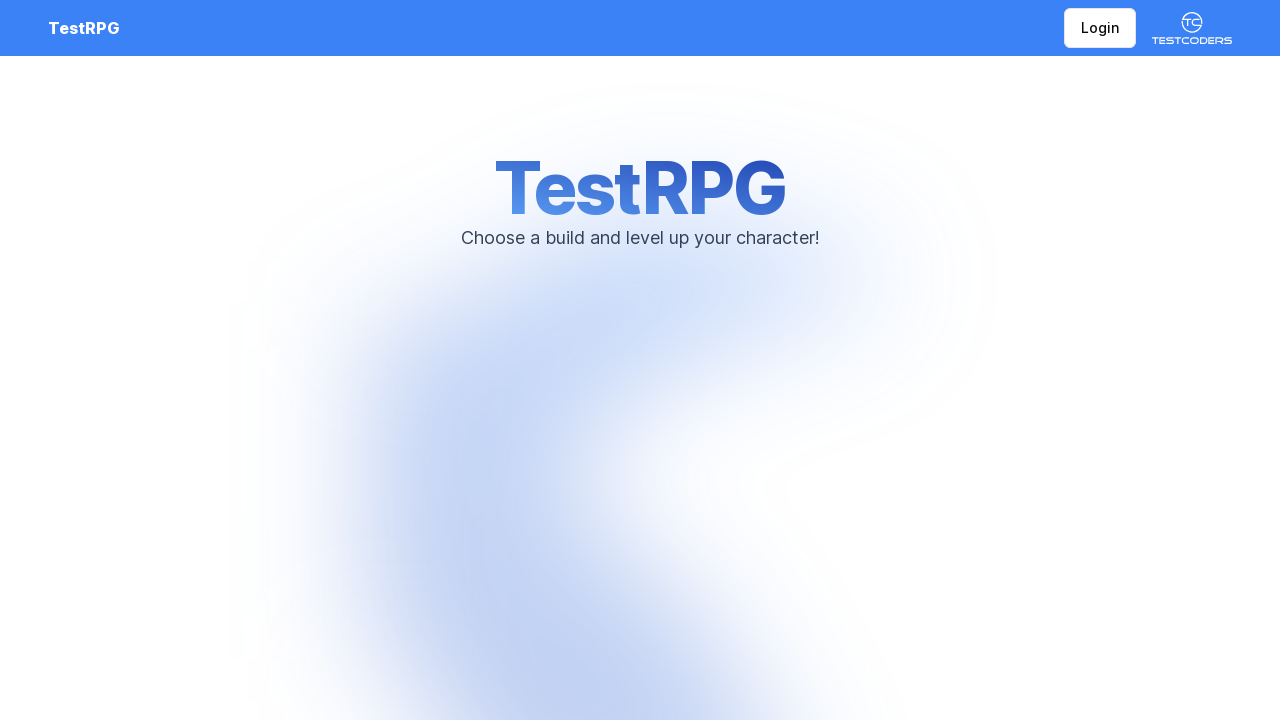

Filled in character name 'Sir Aldric the Brave' on input[name="name"]
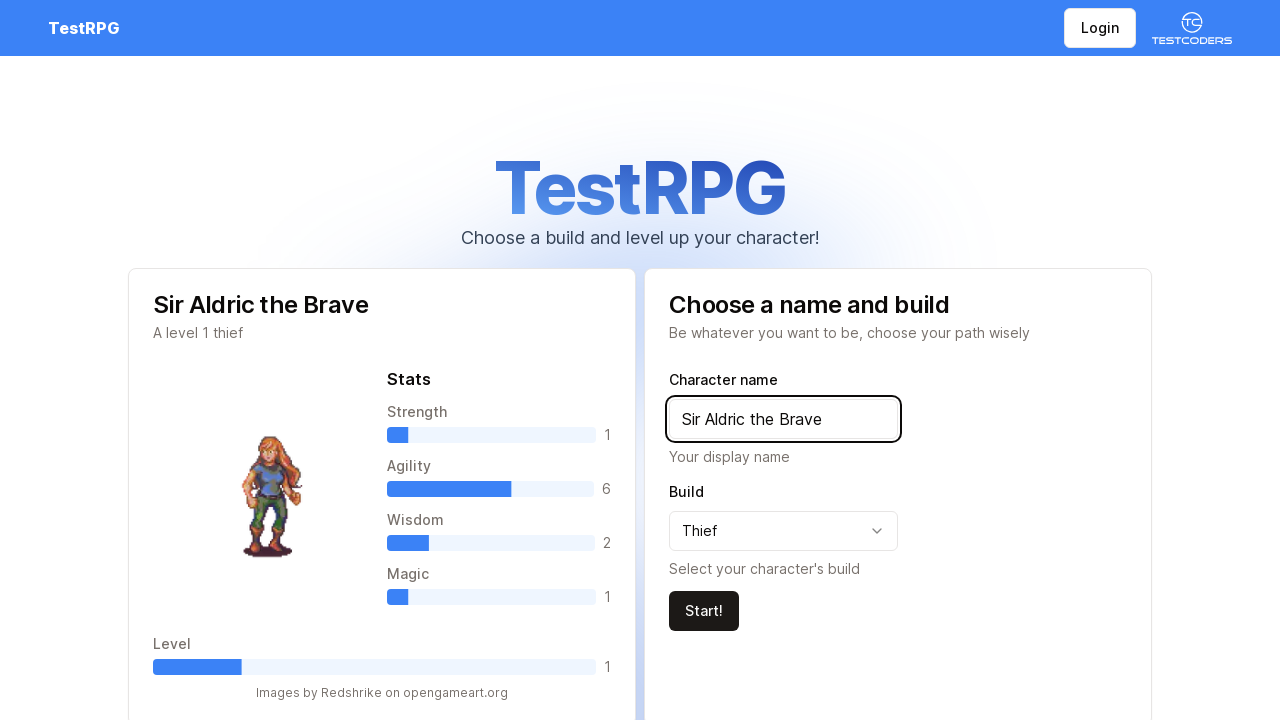

Clicked Start button to begin character creation at (704, 611) on text=Start!
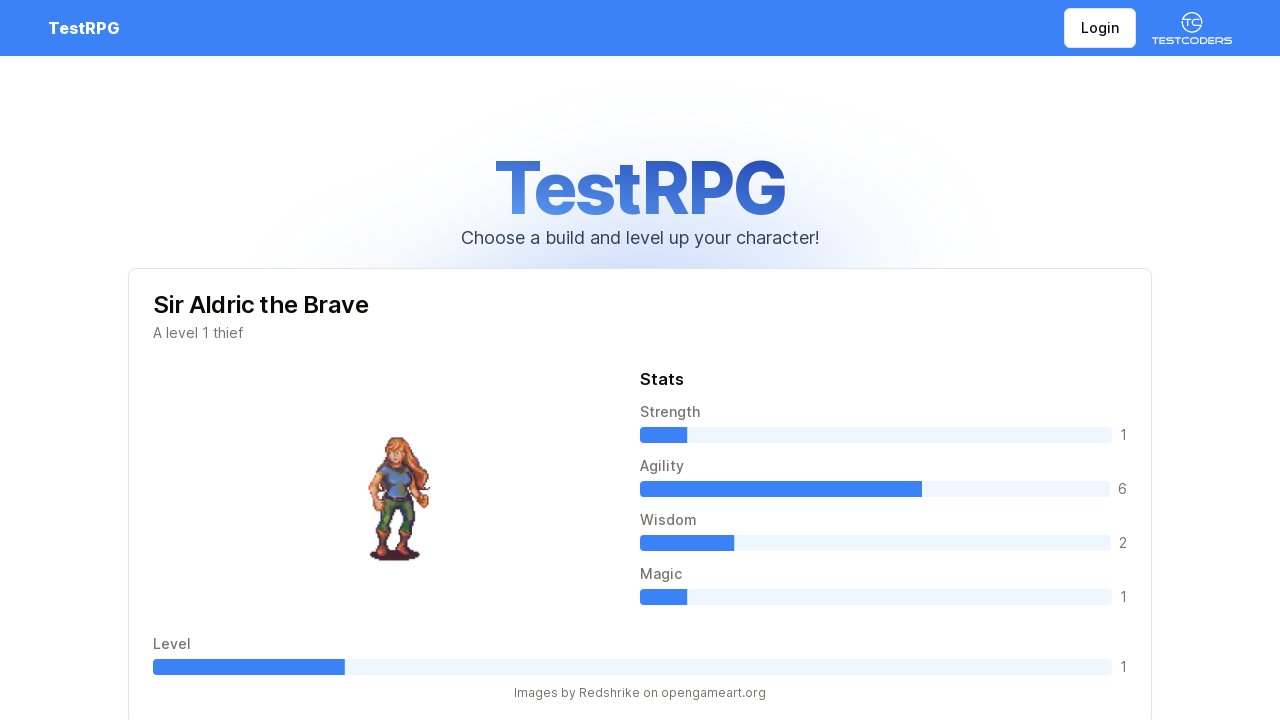

Clicked 'Click me' button (click 1/5) at (227, 360) on button:has-text("Click me")
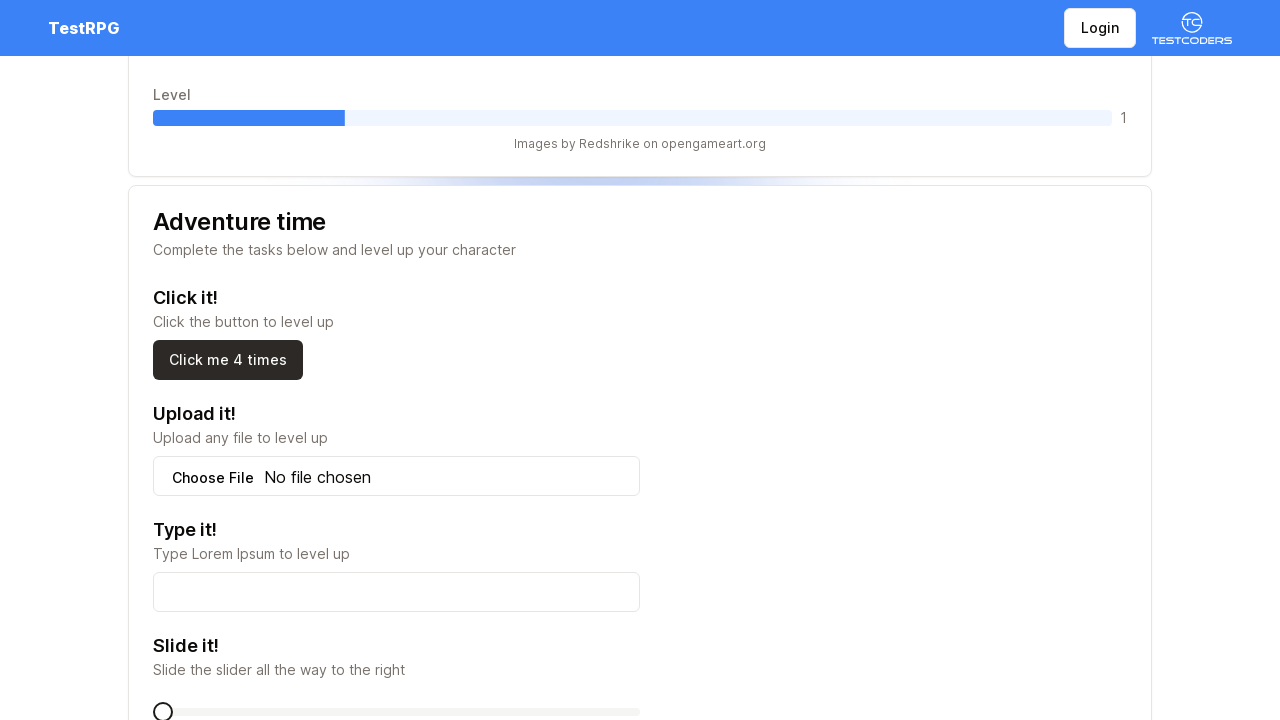

Waited 1 second after click 1
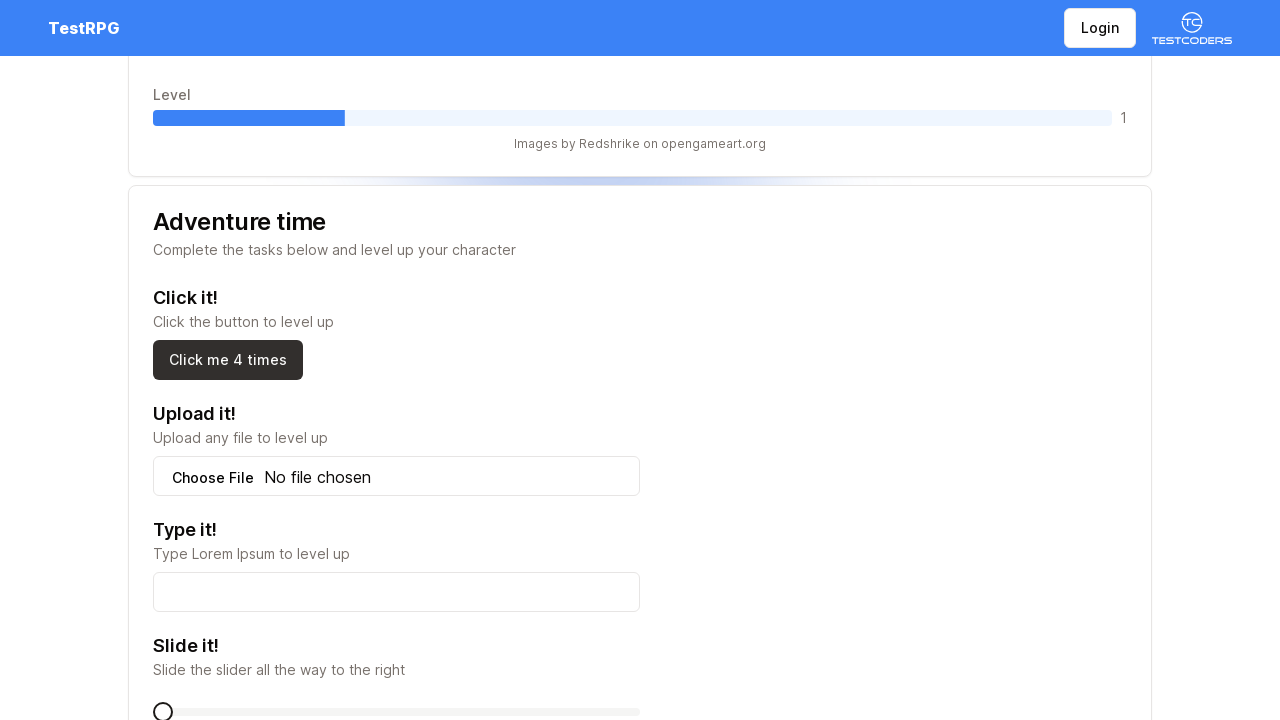

Clicked 'Click me' button (click 2/5) at (228, 360) on button:has-text("Click me")
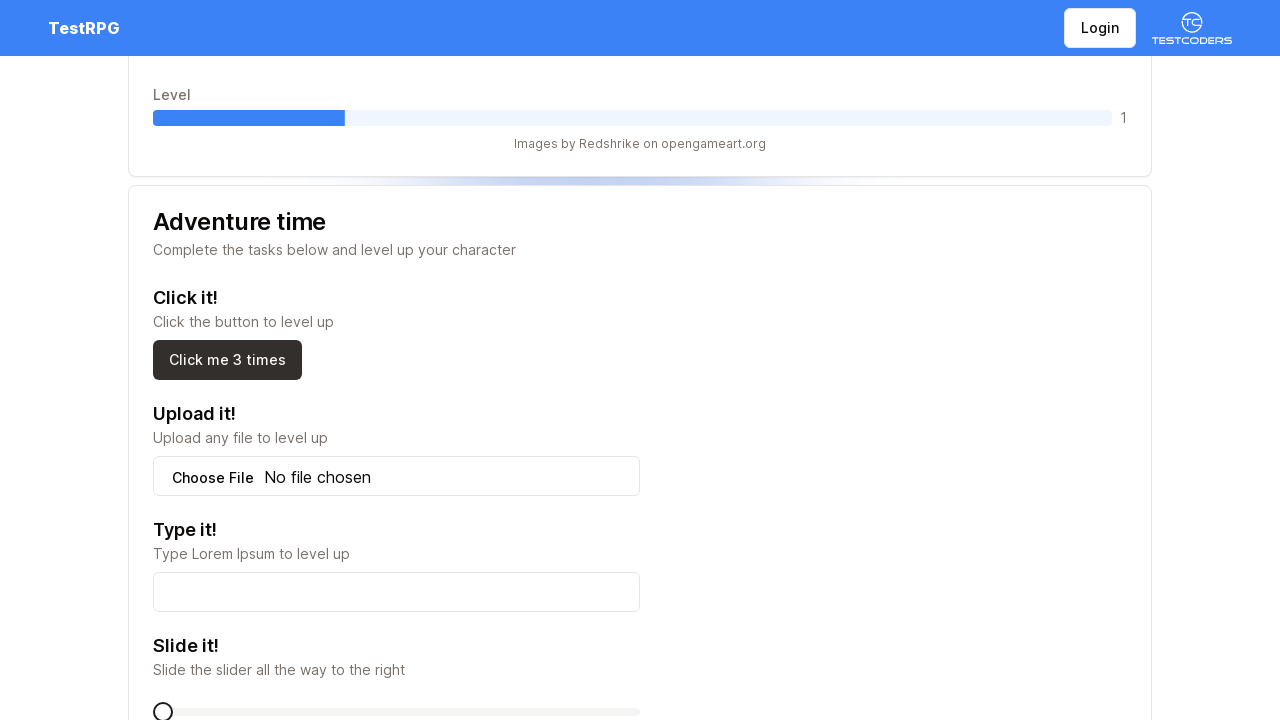

Waited 1 second after click 2
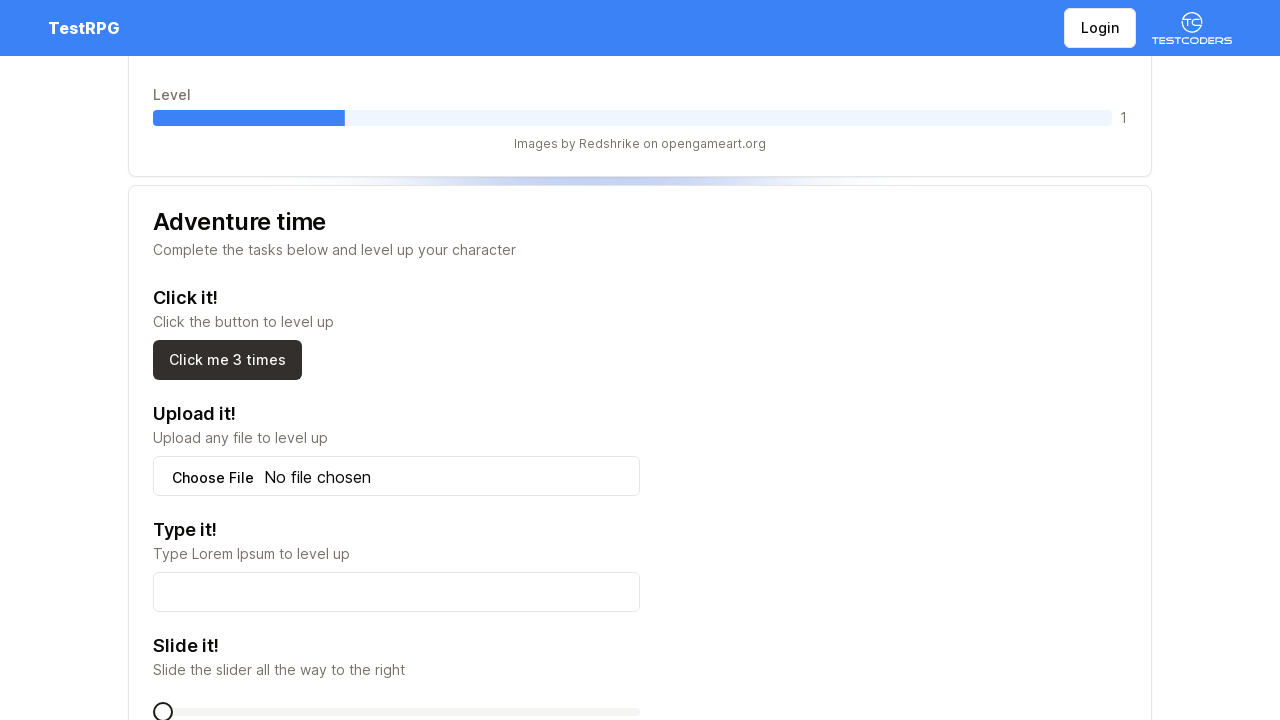

Clicked 'Click me' button (click 3/5) at (228, 360) on button:has-text("Click me")
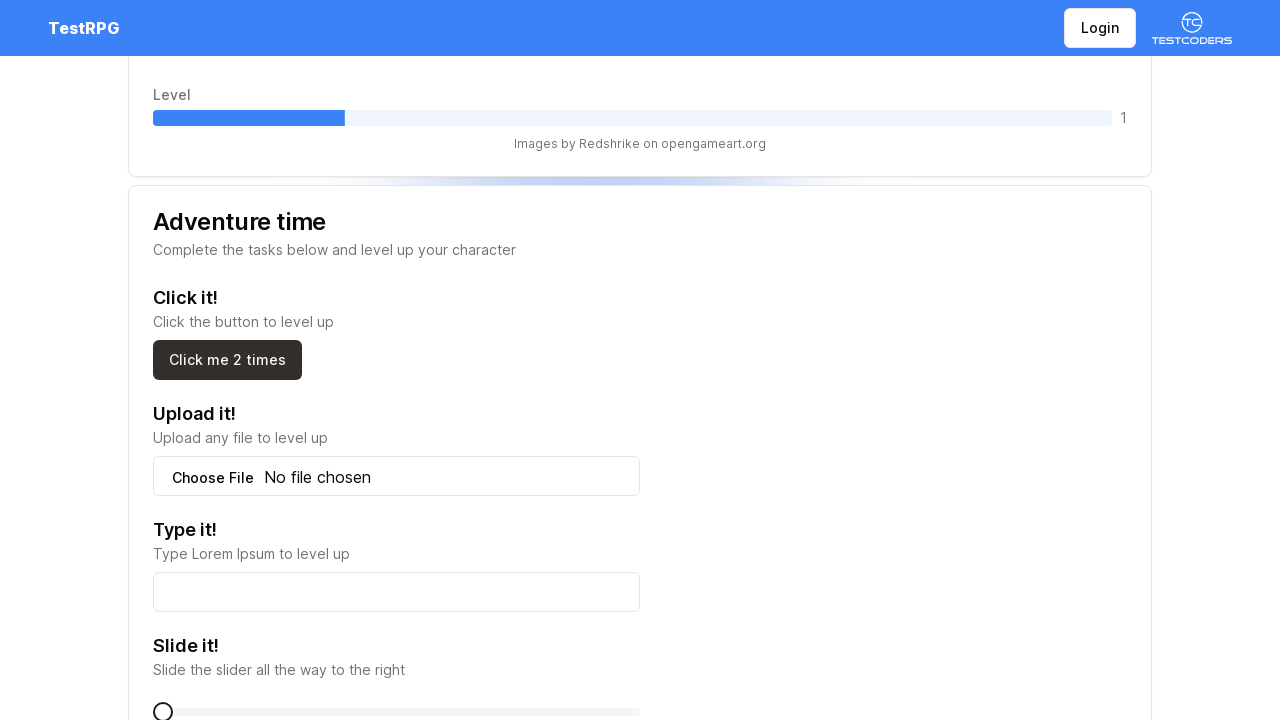

Waited 1 second after click 3
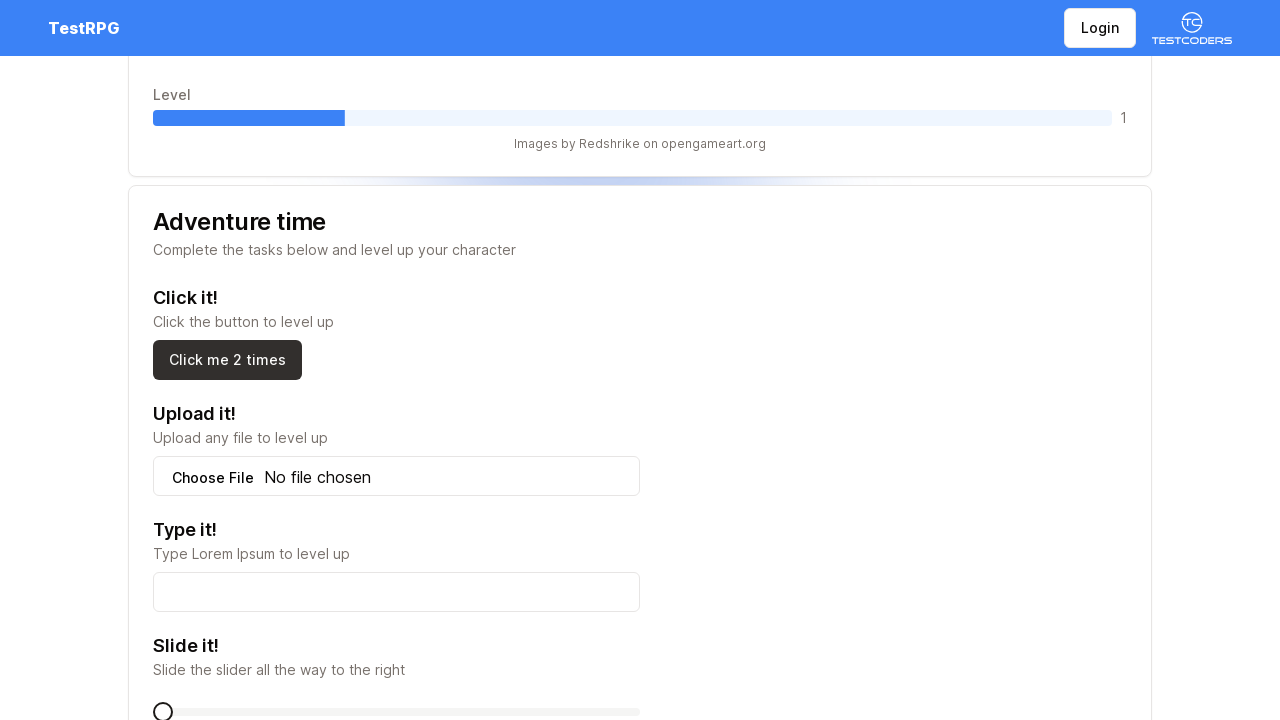

Clicked 'Click me' button (click 4/5) at (228, 360) on button:has-text("Click me")
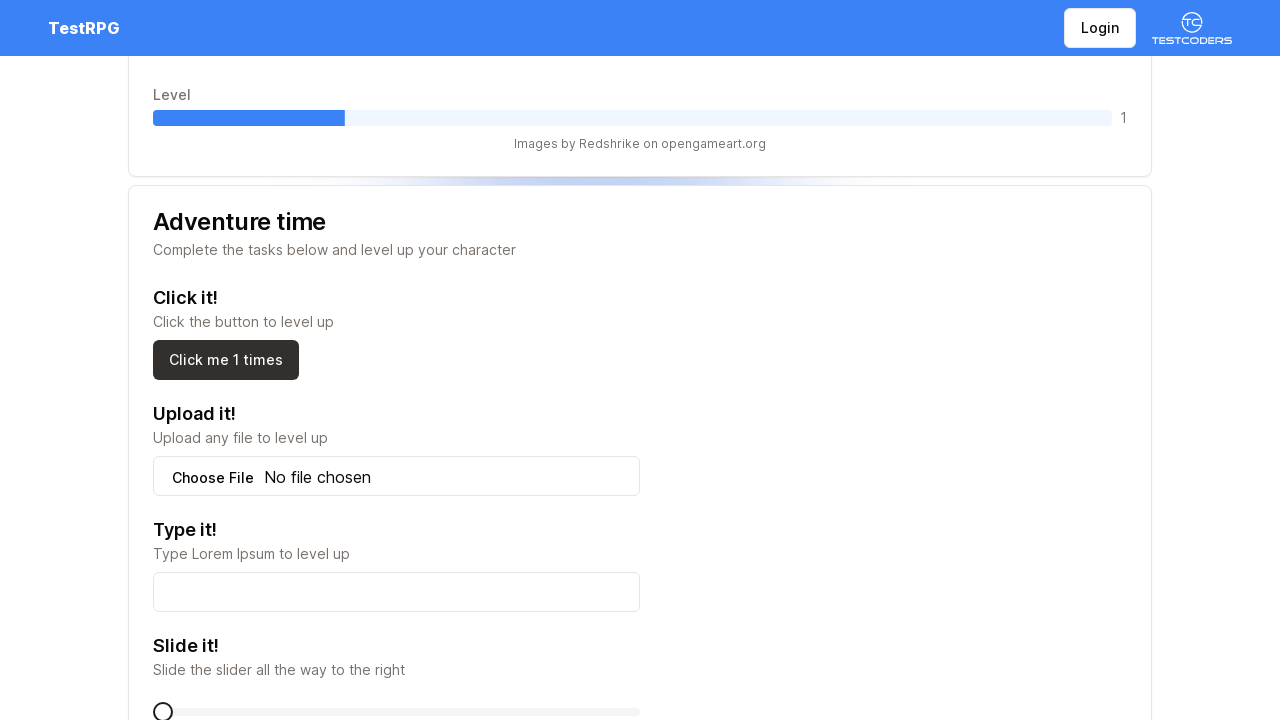

Waited 1 second after click 4
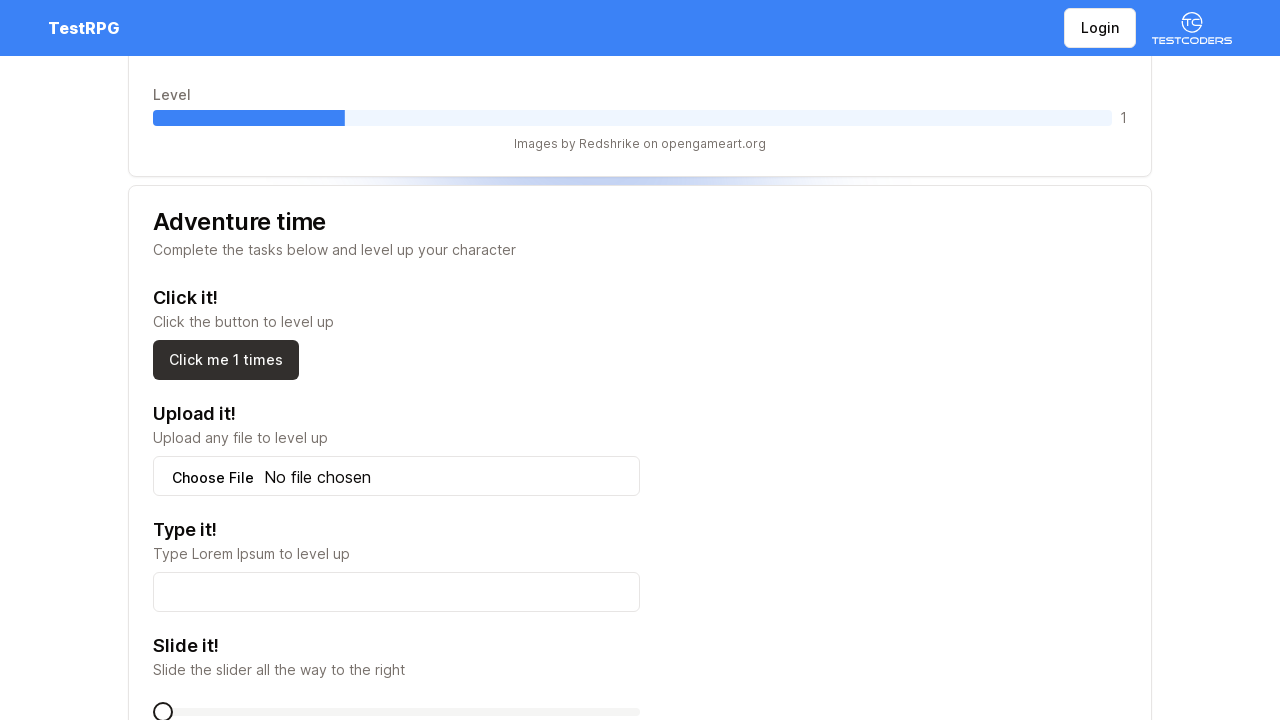

Clicked 'Click me' button (click 5/5) at (226, 360) on button:has-text("Click me")
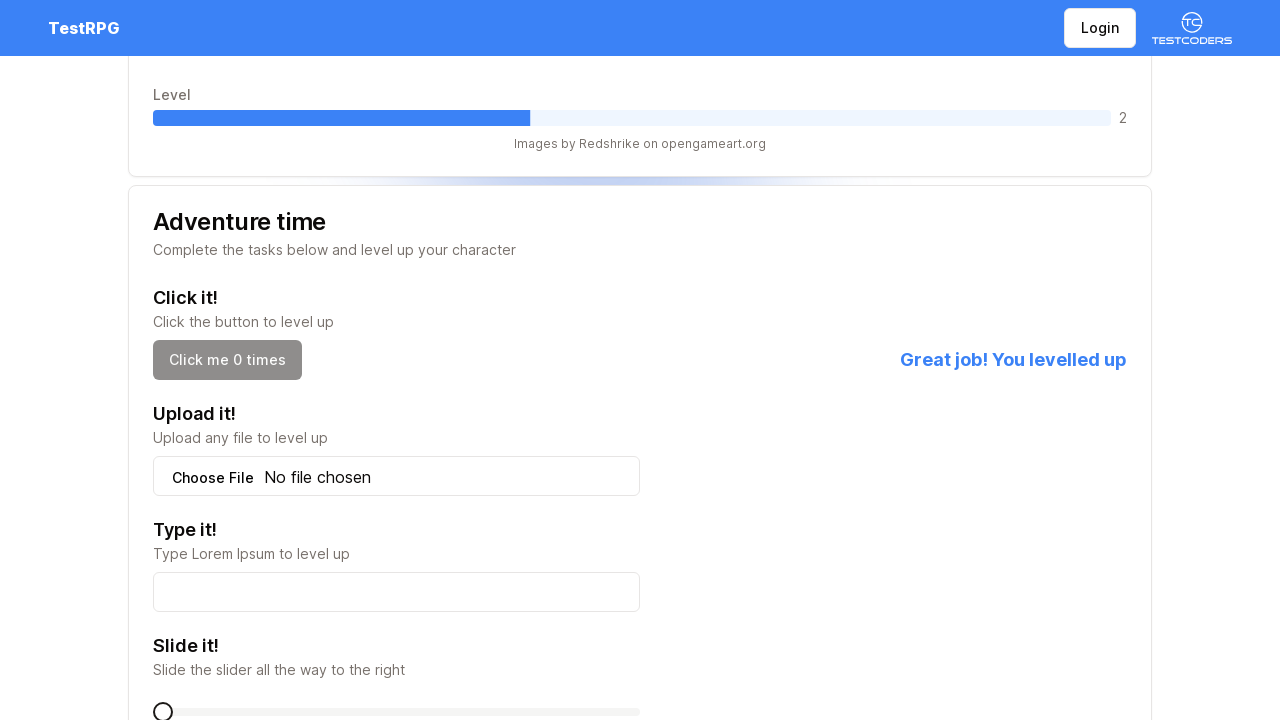

Waited 1 second after click 5
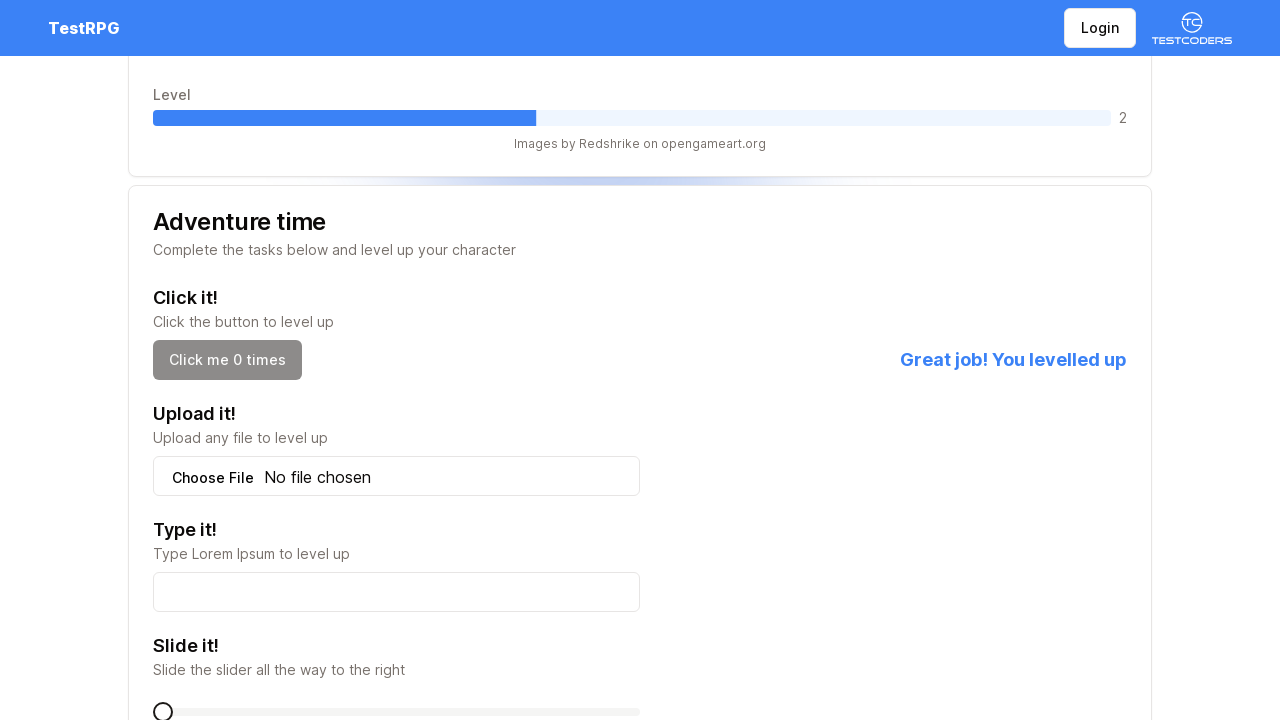

Clicker task completed and feedback appeared
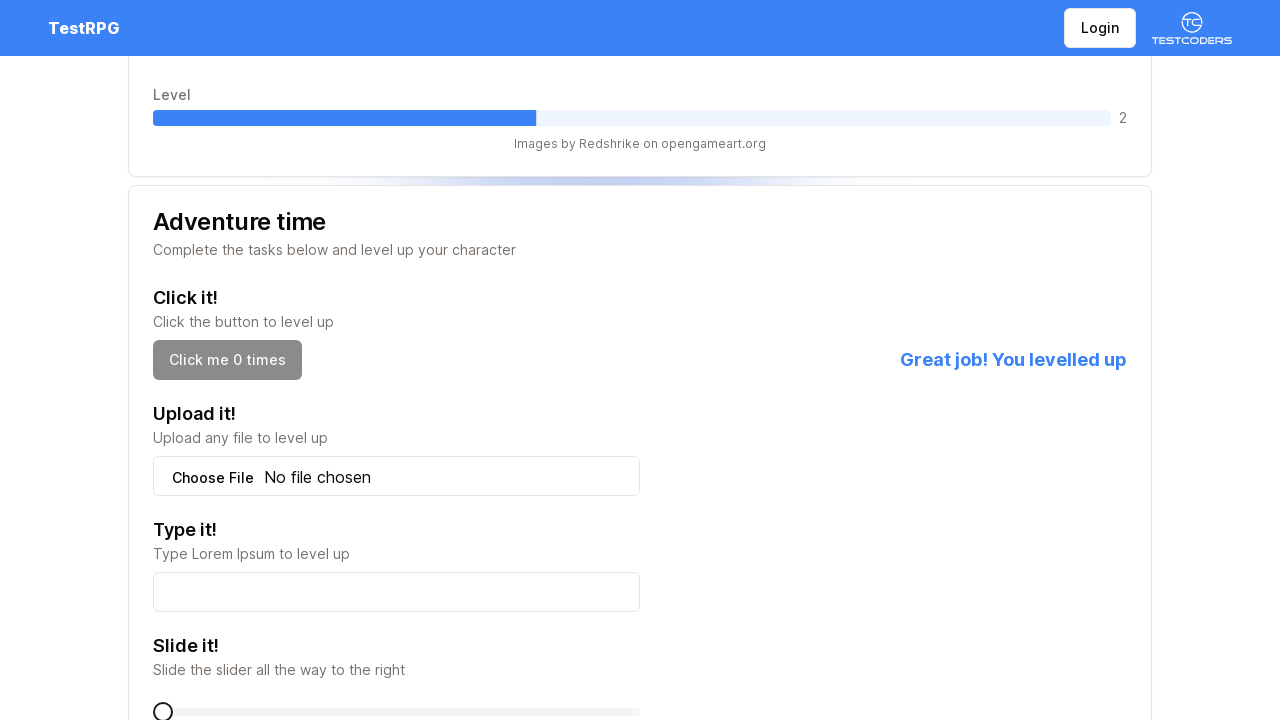

Created temporary file for upload
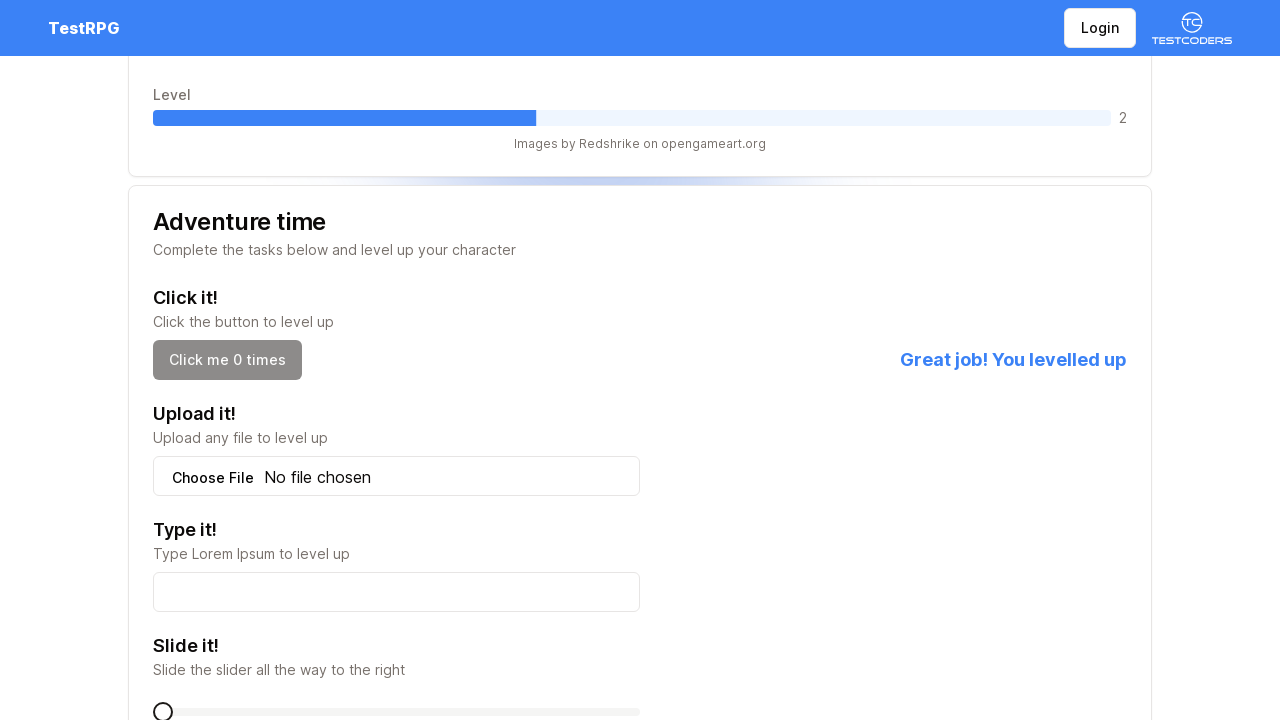

Uploaded character file
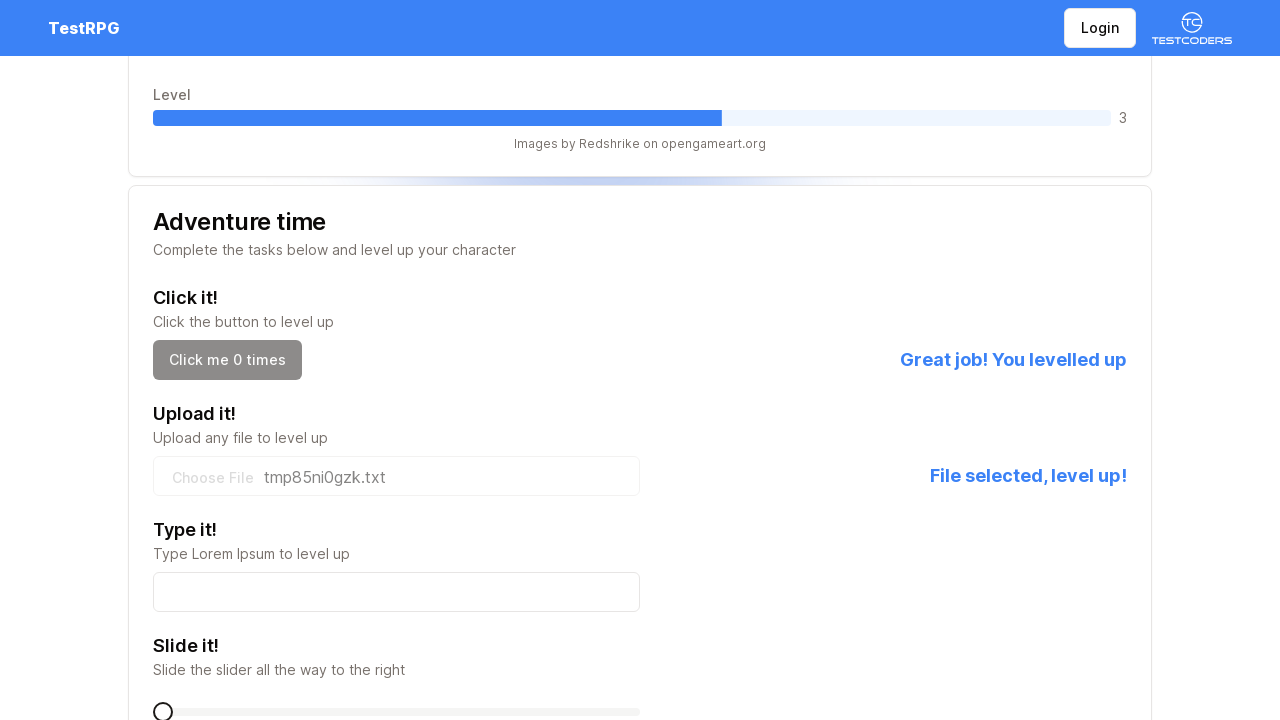

Cleaned up temporary file
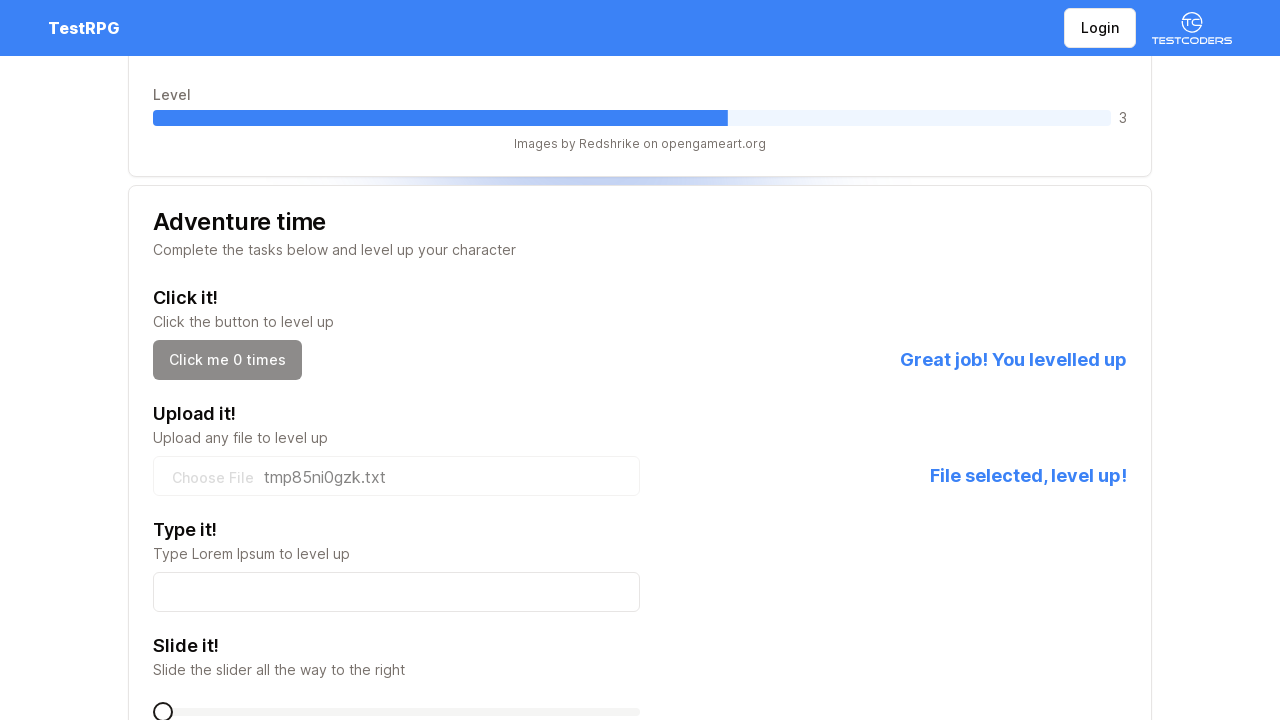

Level up message appeared after file upload
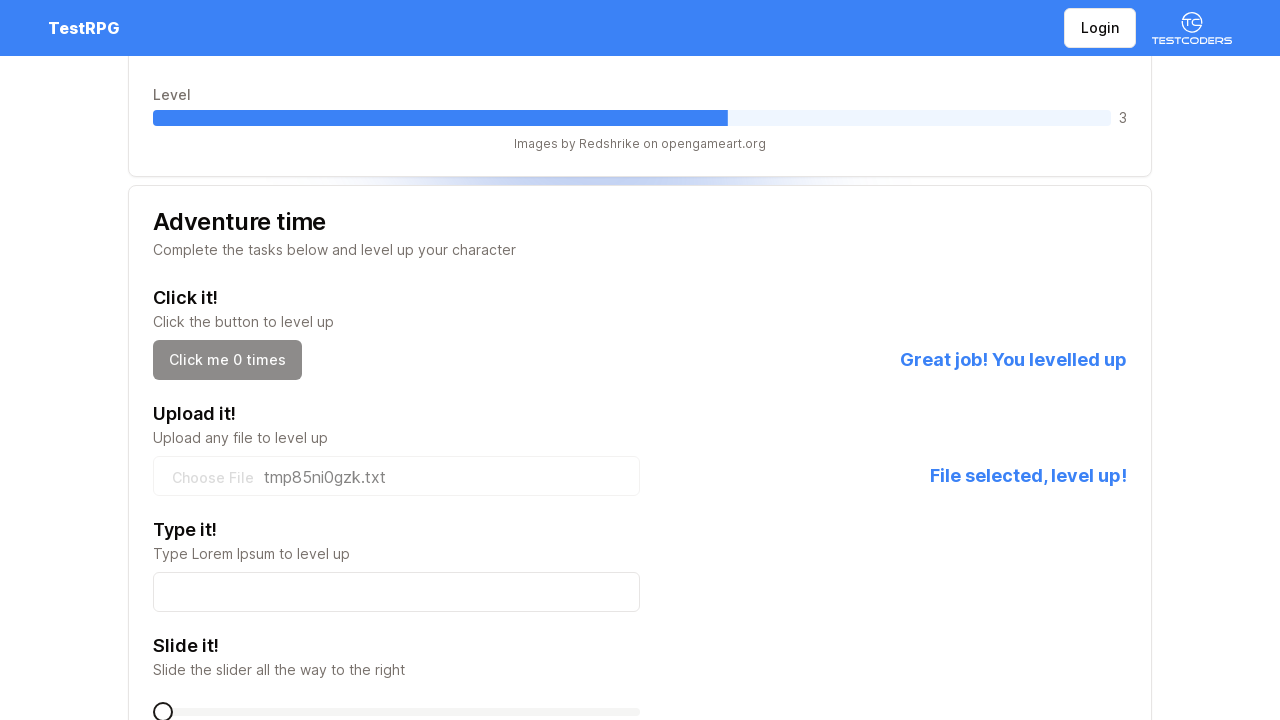

Filled adventure typer section with 'Lorem Ipsum' on [data-testid="adventure-typer"] >> input
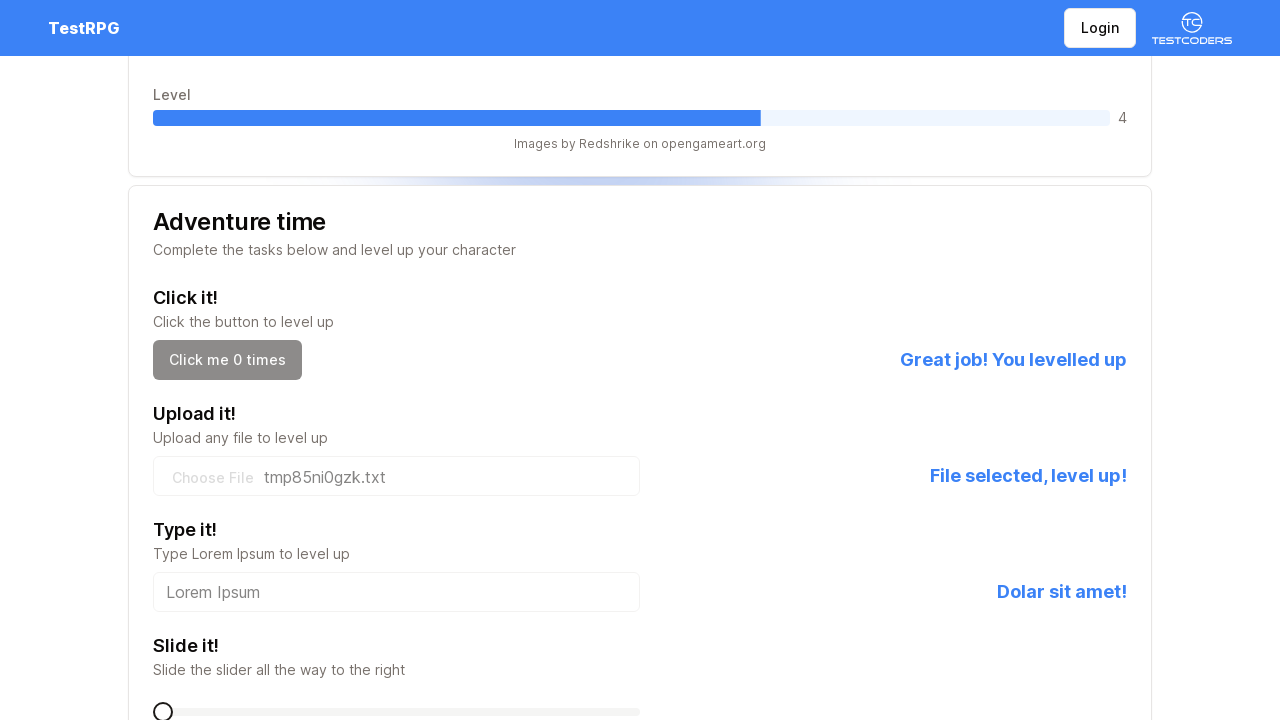

Typer task completed and confirmation appeared
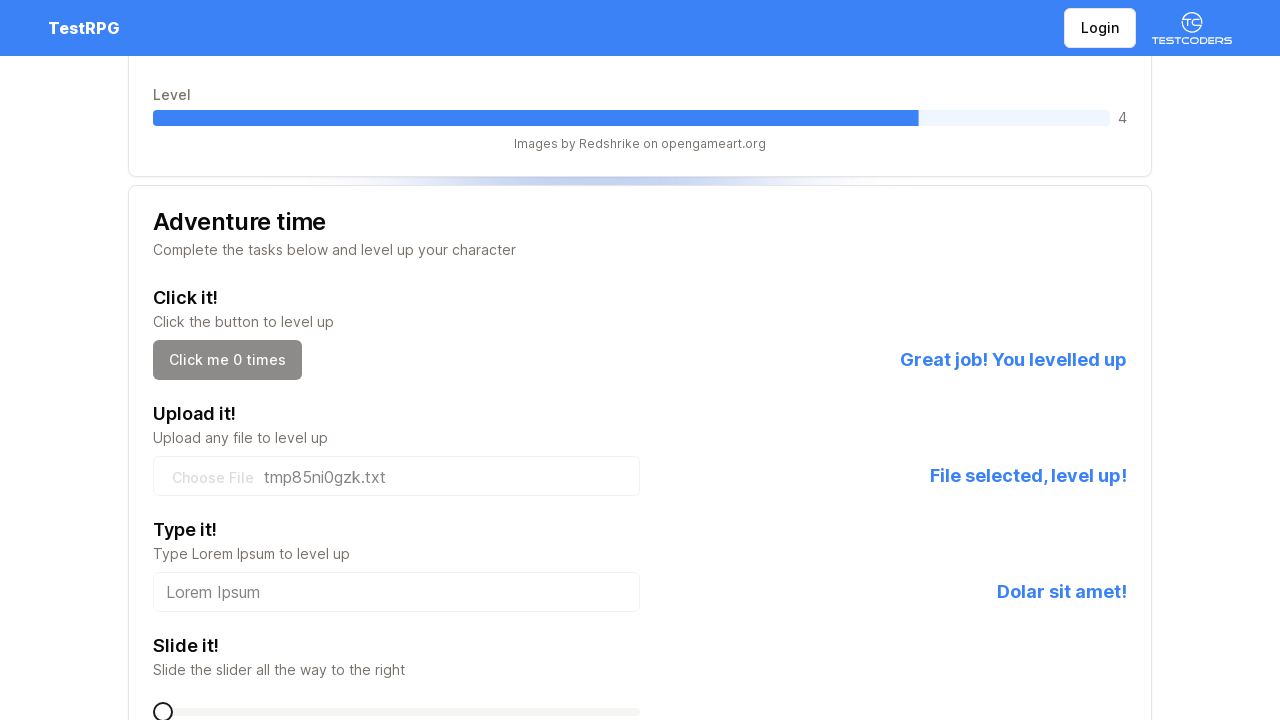

Located slider in adventure slider section
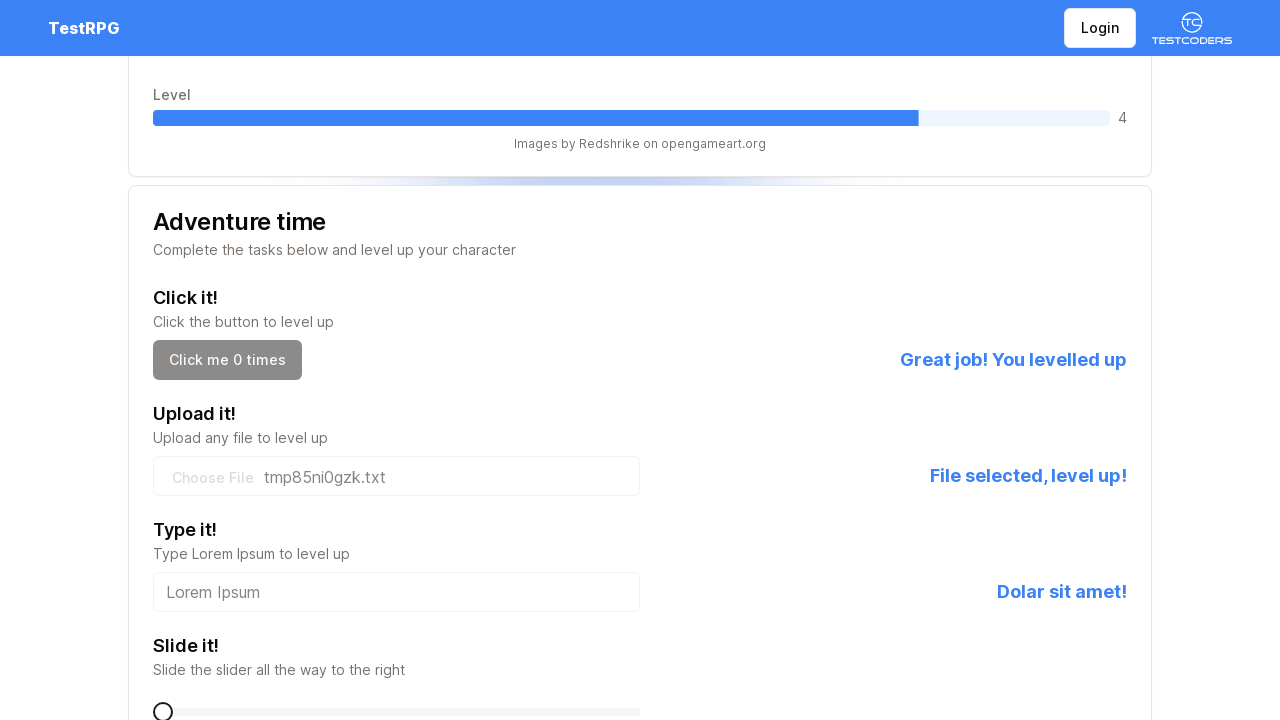

Moved mouse to slider position at (163, 712)
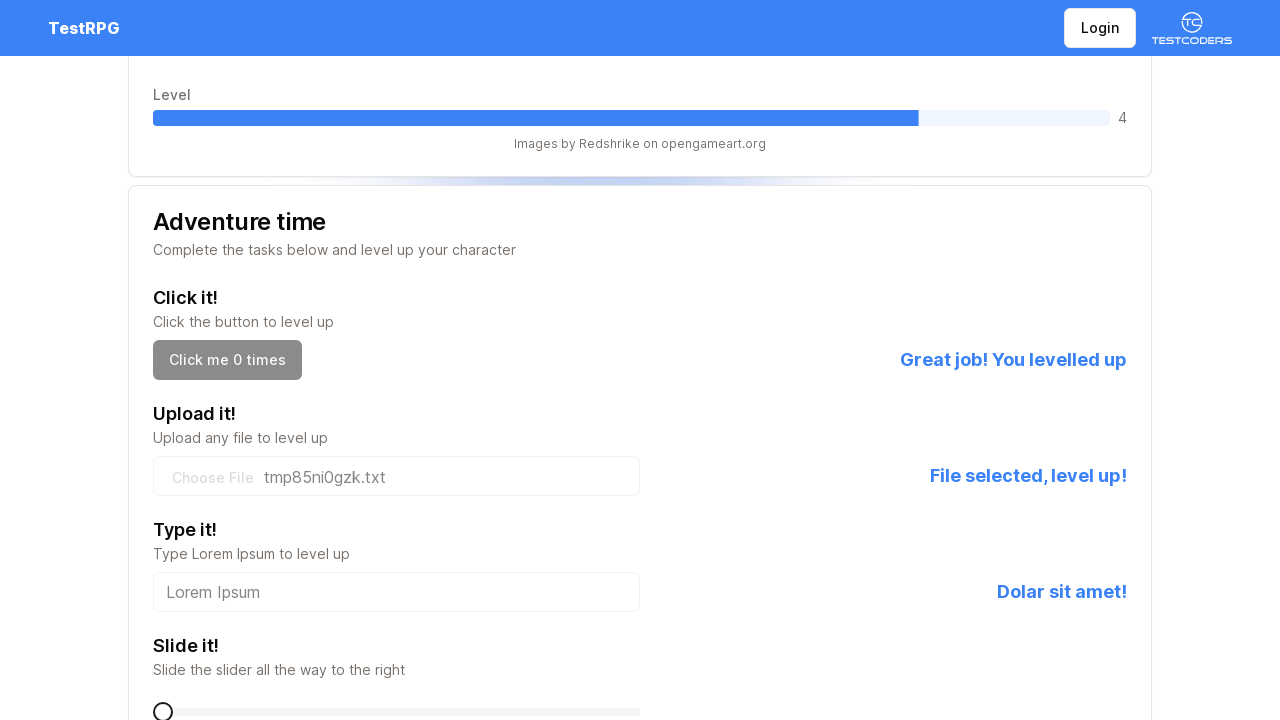

Pressed down mouse button on slider at (163, 712)
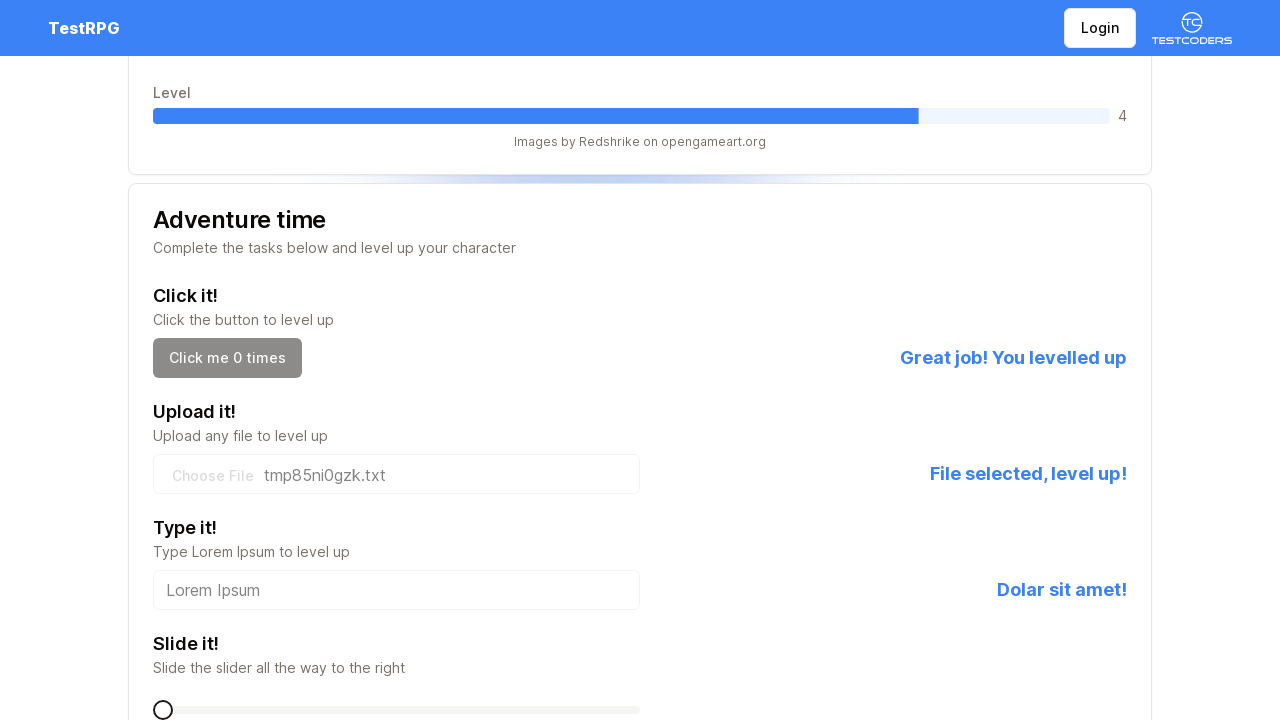

Dragged slider to the right at (2153, 712)
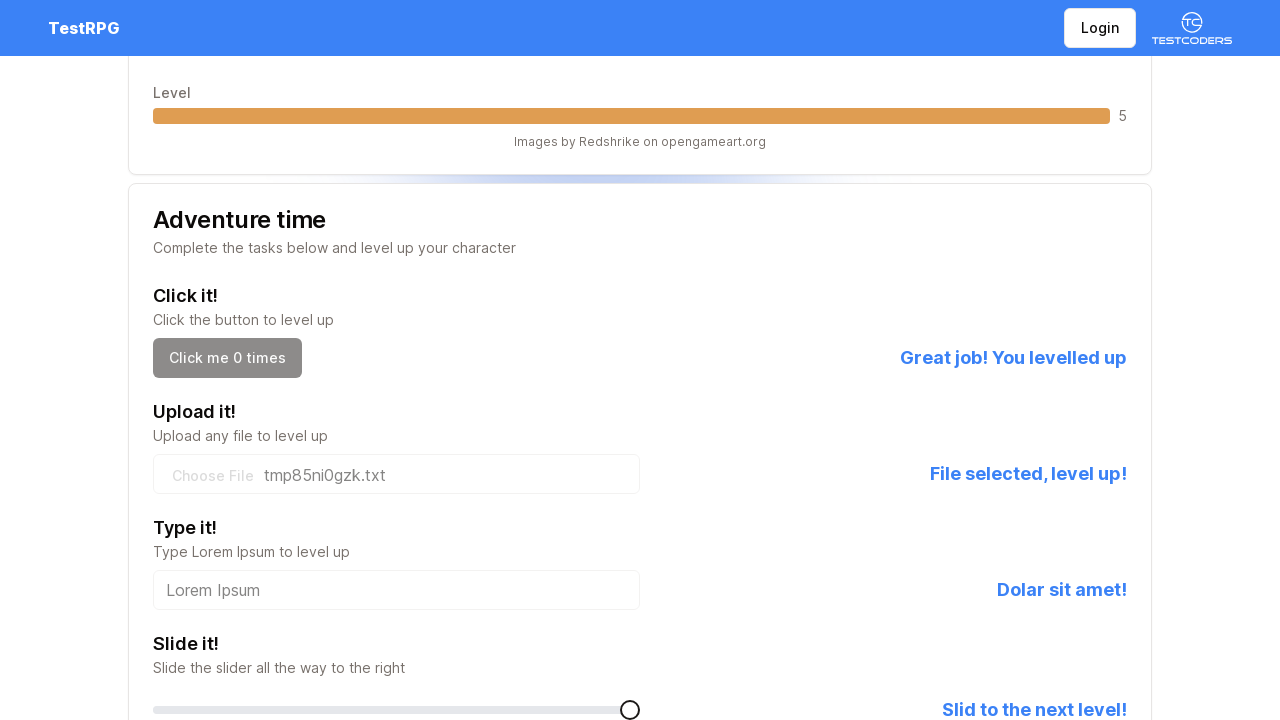

Released mouse button after dragging slider at (2153, 712)
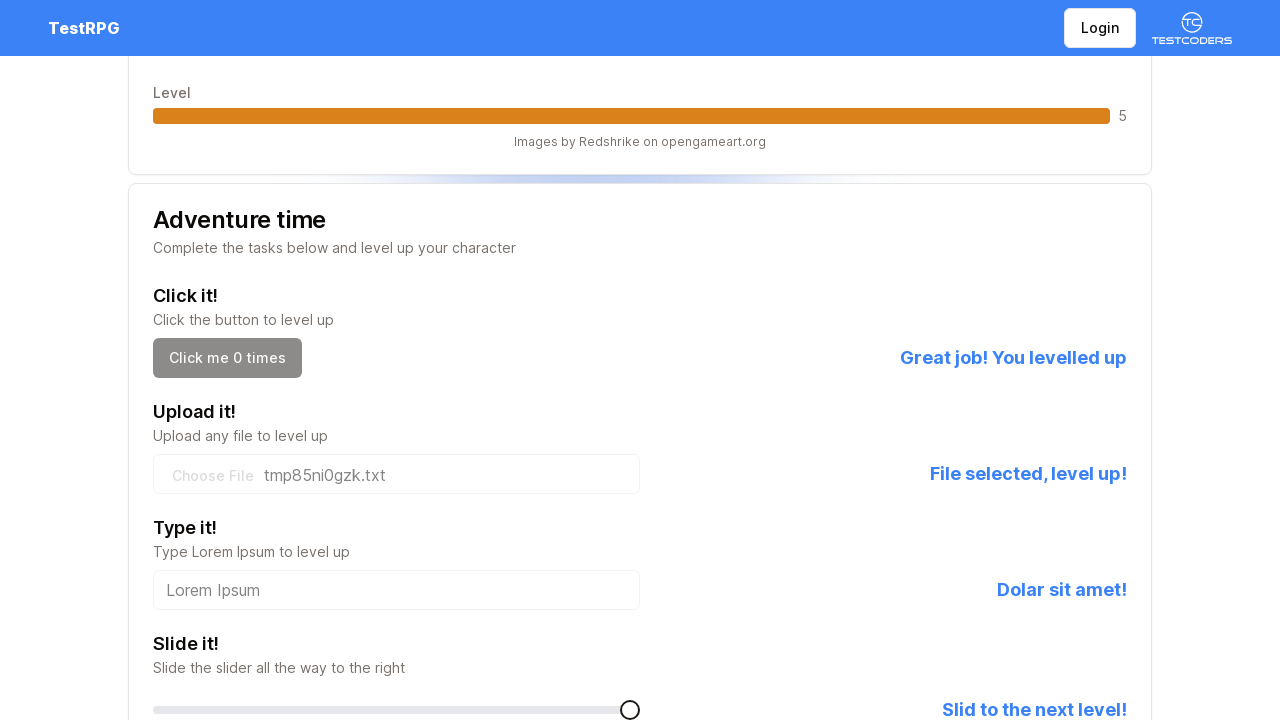

Waited 2 seconds for slider action to complete
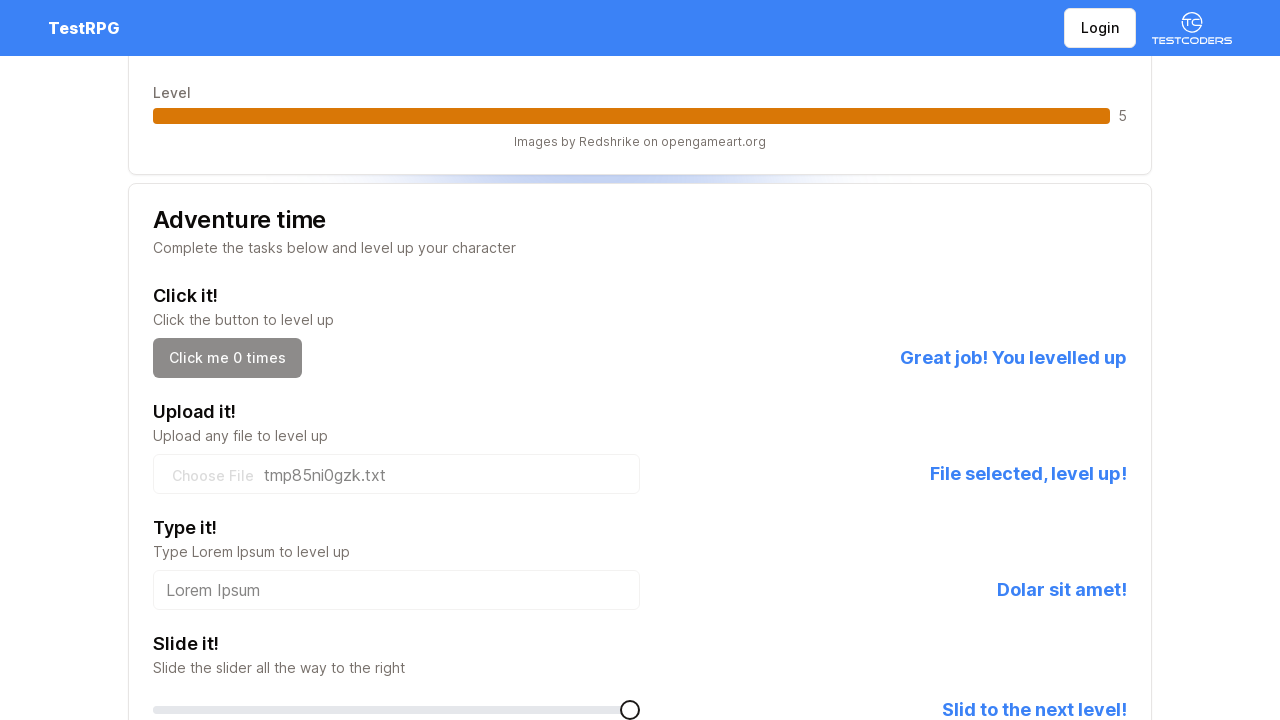

Slider task completed and confirmation appeared
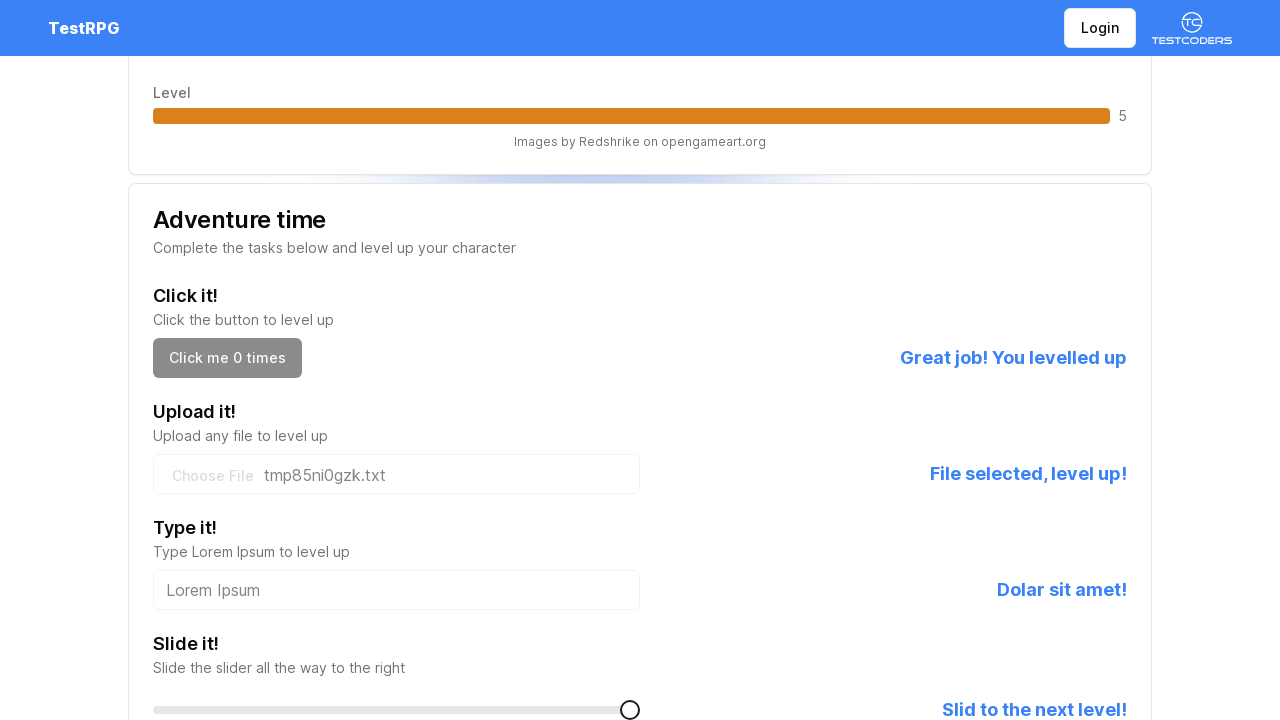

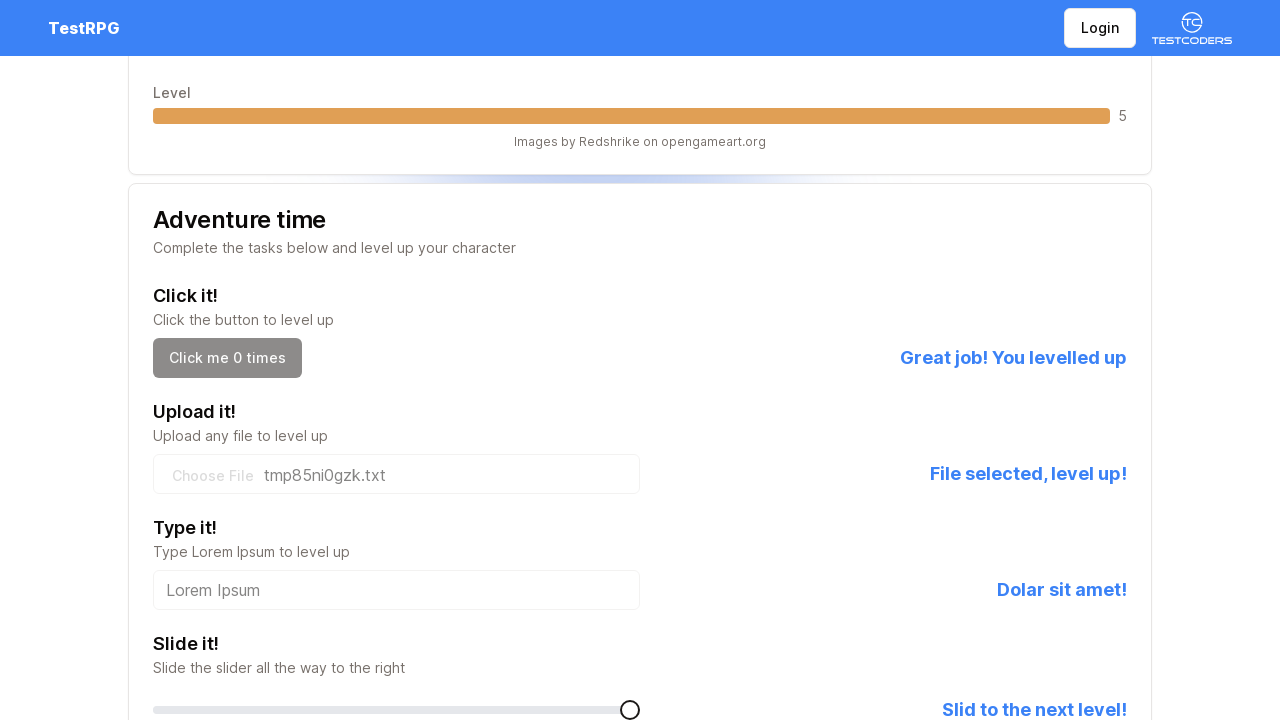